Tests unmarking a completed todo item by unchecking its checkbox

Starting URL: https://demo.playwright.dev/todomvc

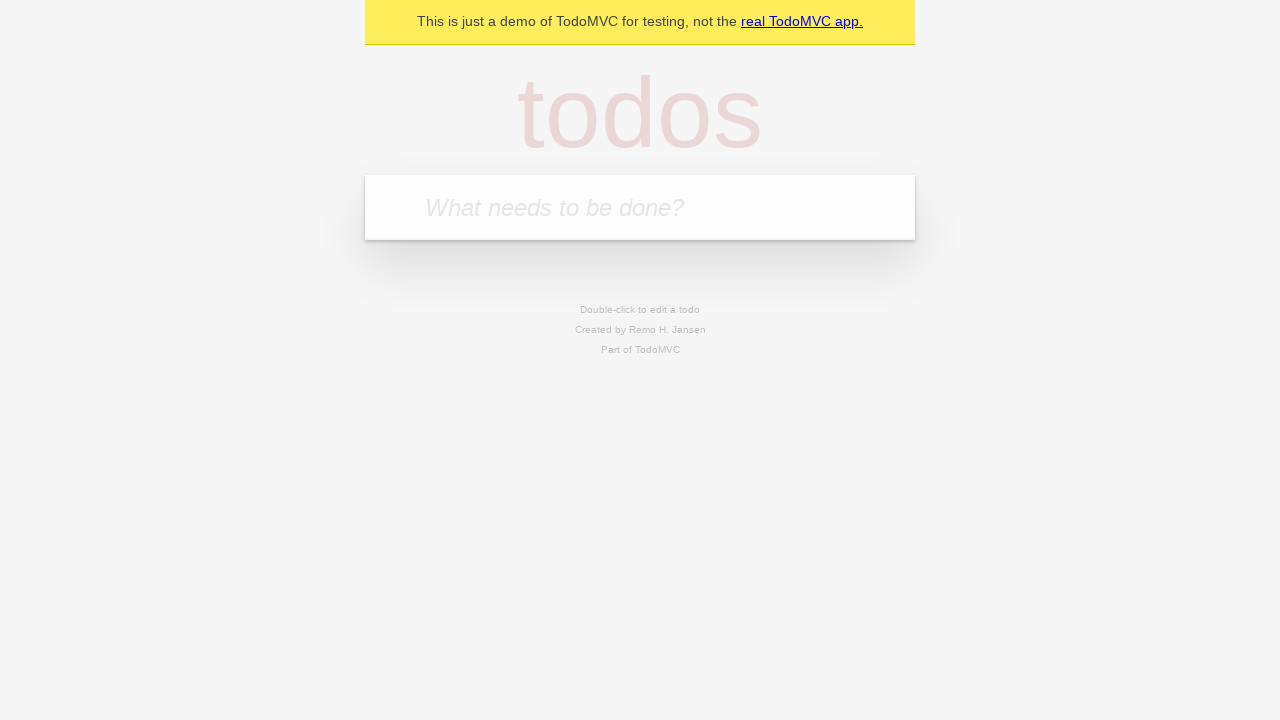

Filled todo input with 'buy some cheese' on internal:attr=[placeholder="What needs to be done?"i]
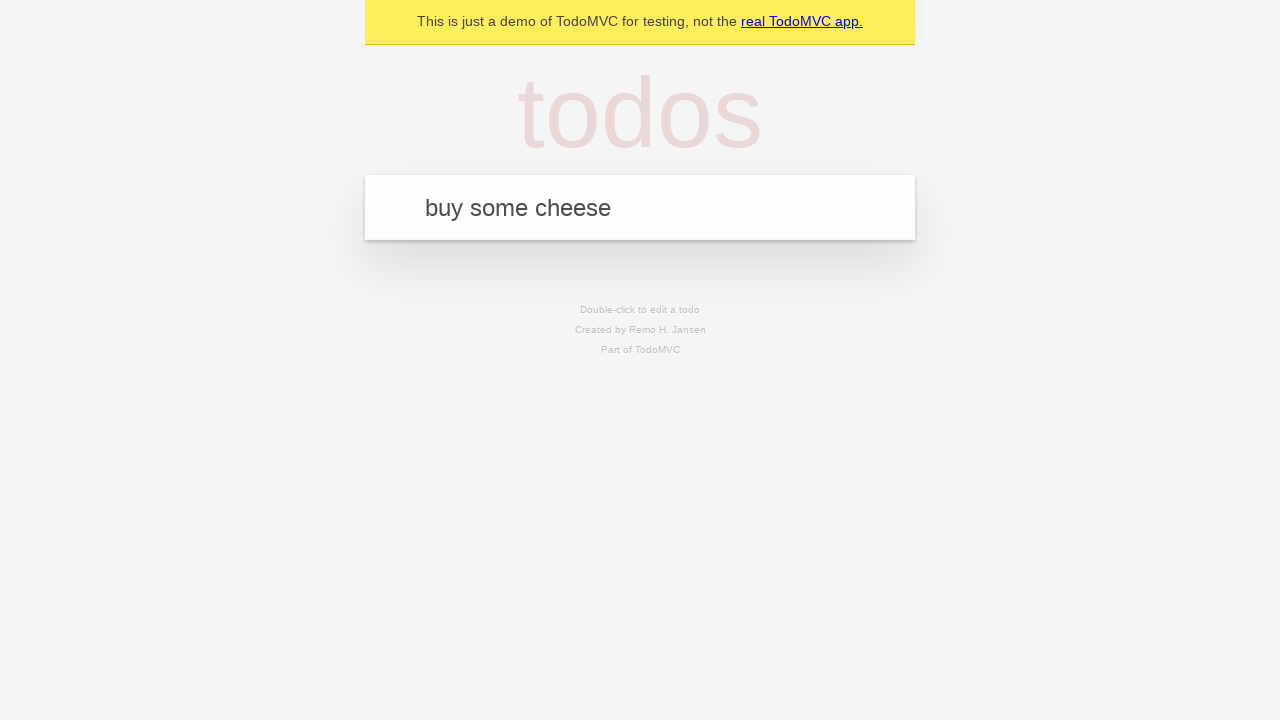

Pressed Enter to create todo 'buy some cheese' on internal:attr=[placeholder="What needs to be done?"i]
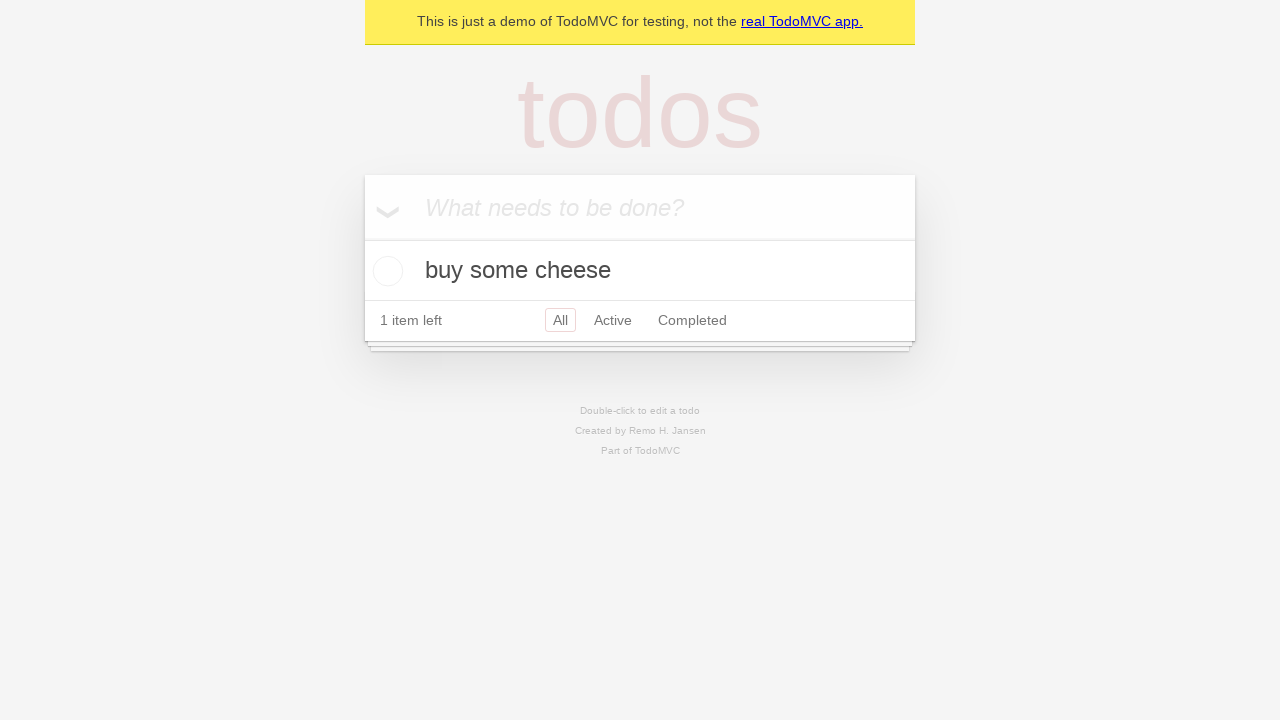

Filled todo input with 'feed the cat' on internal:attr=[placeholder="What needs to be done?"i]
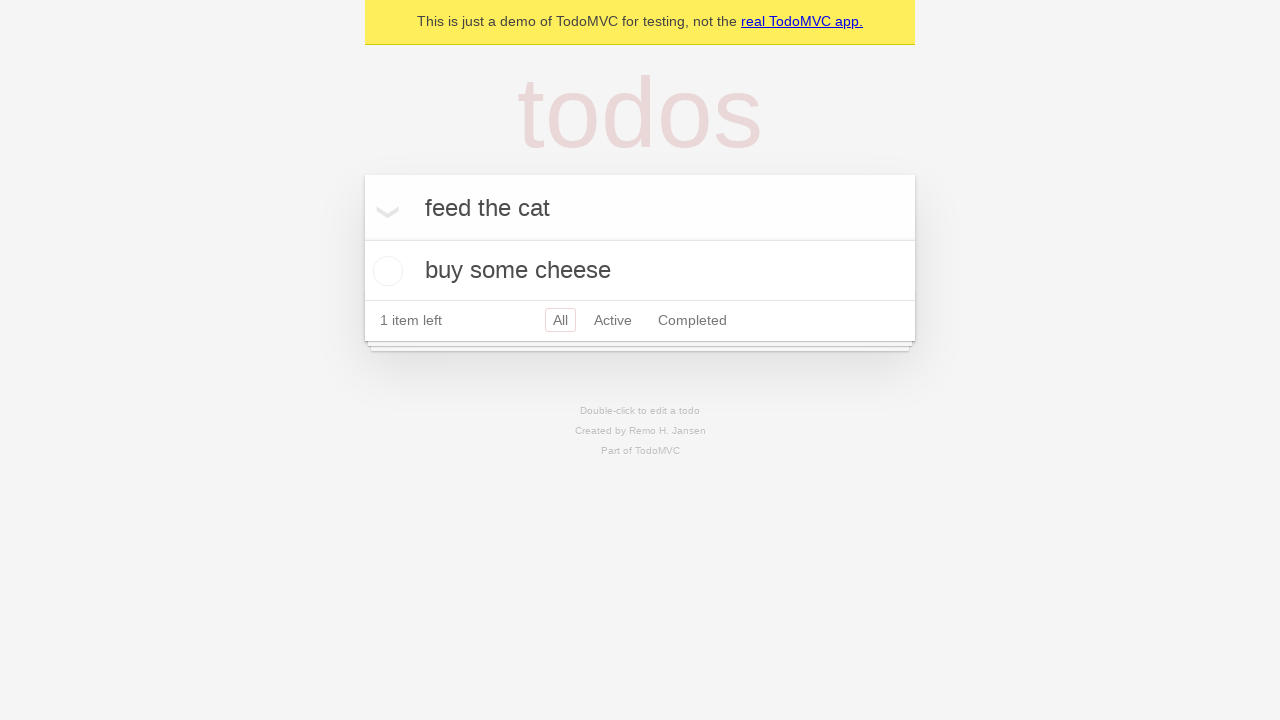

Pressed Enter to create todo 'feed the cat' on internal:attr=[placeholder="What needs to be done?"i]
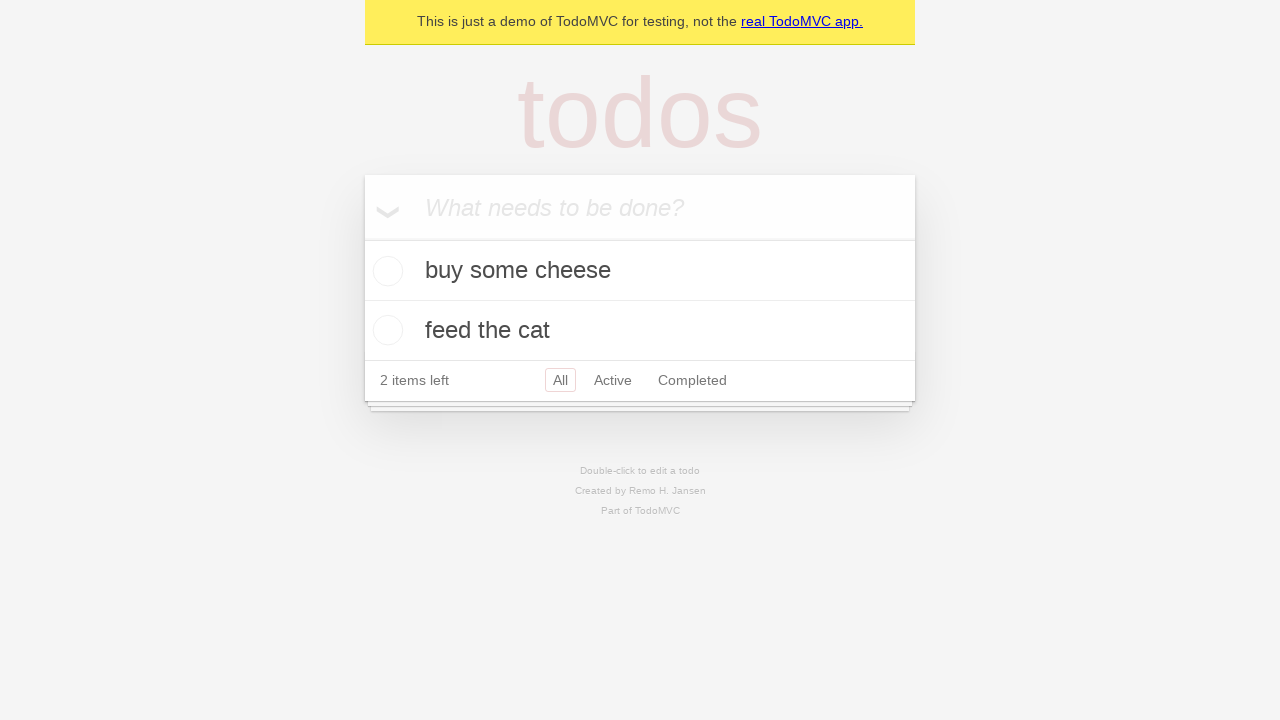

Waited for 2 todo items to load
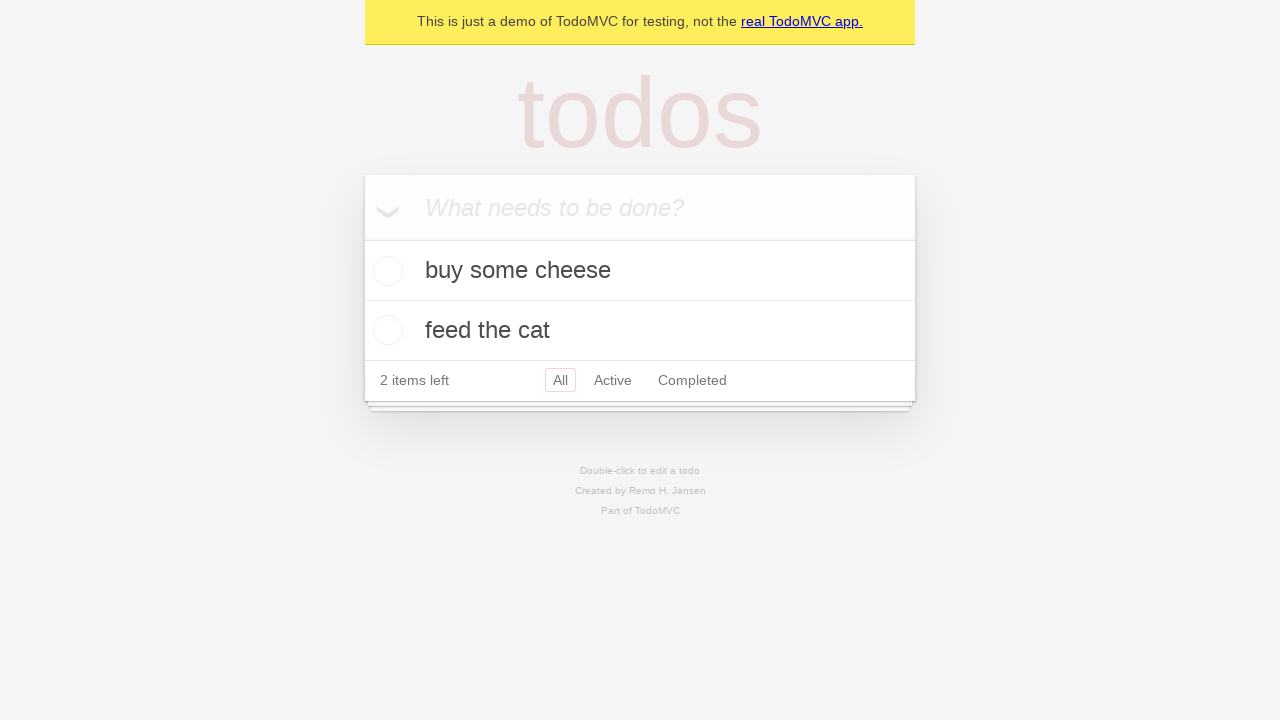

Located first todo item
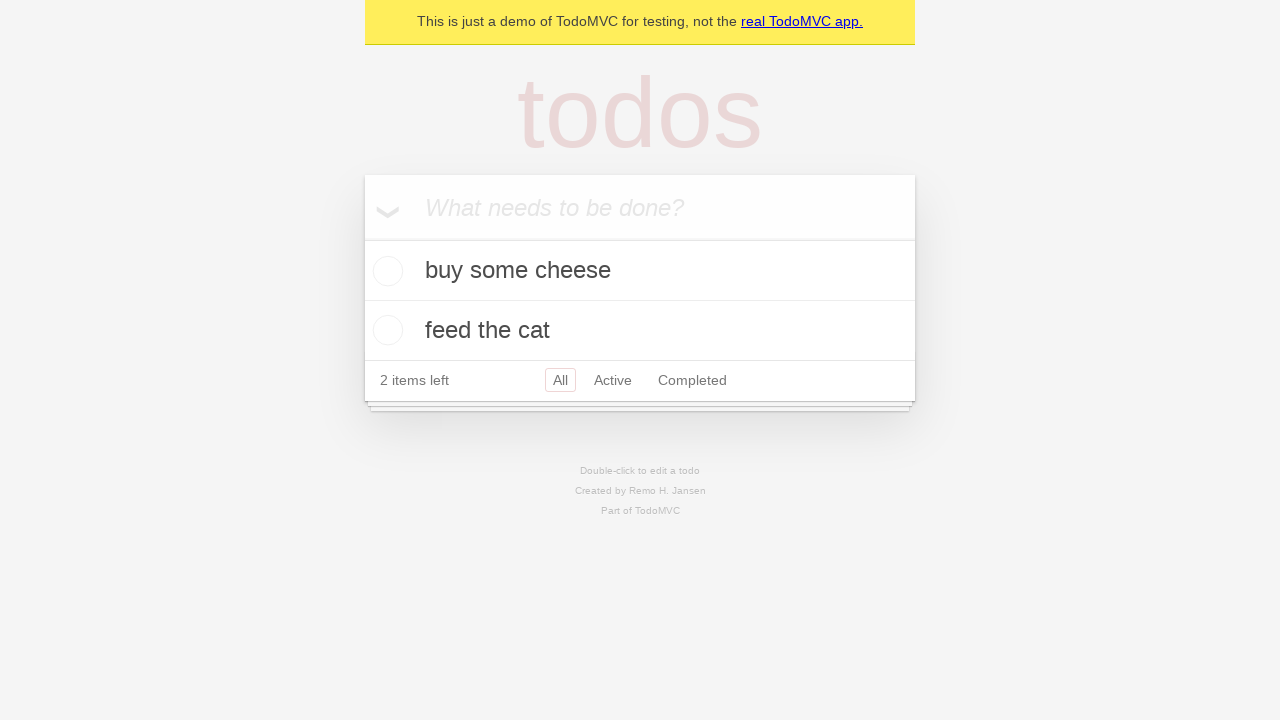

Located checkbox in first todo item
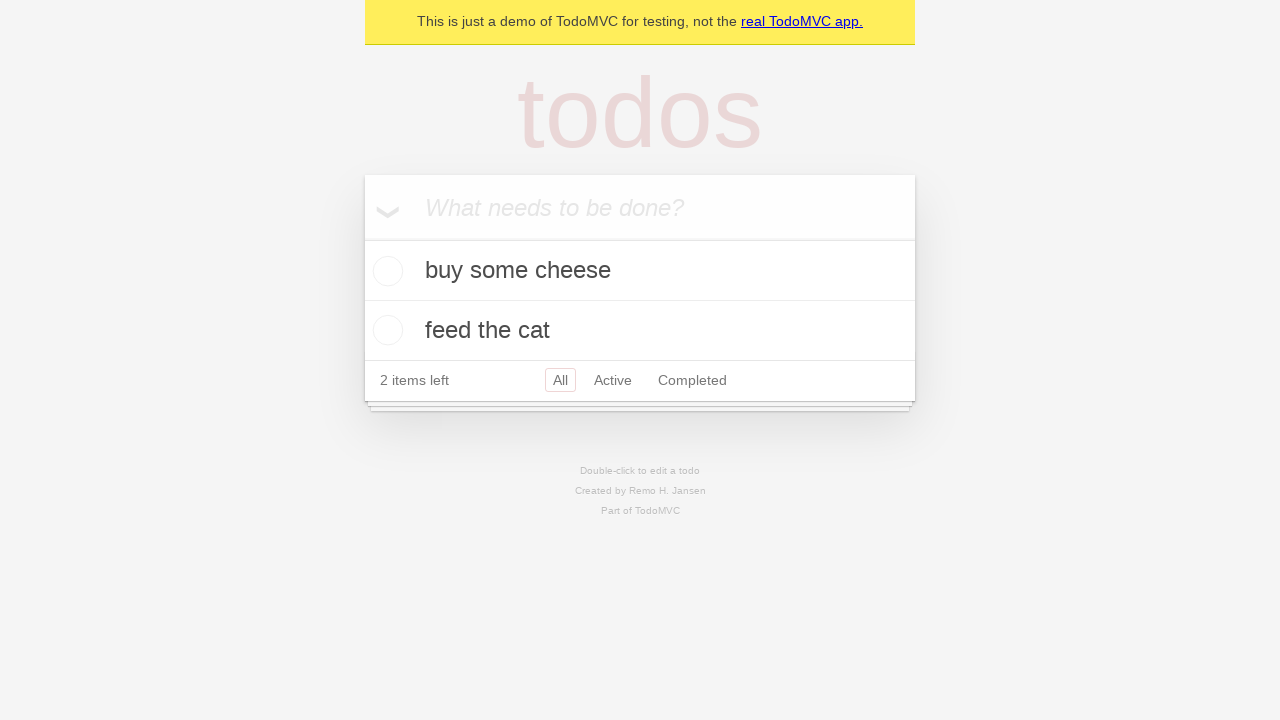

Checked the first todo item as complete at (385, 271) on internal:testid=[data-testid="todo-item"s] >> nth=0 >> internal:role=checkbox
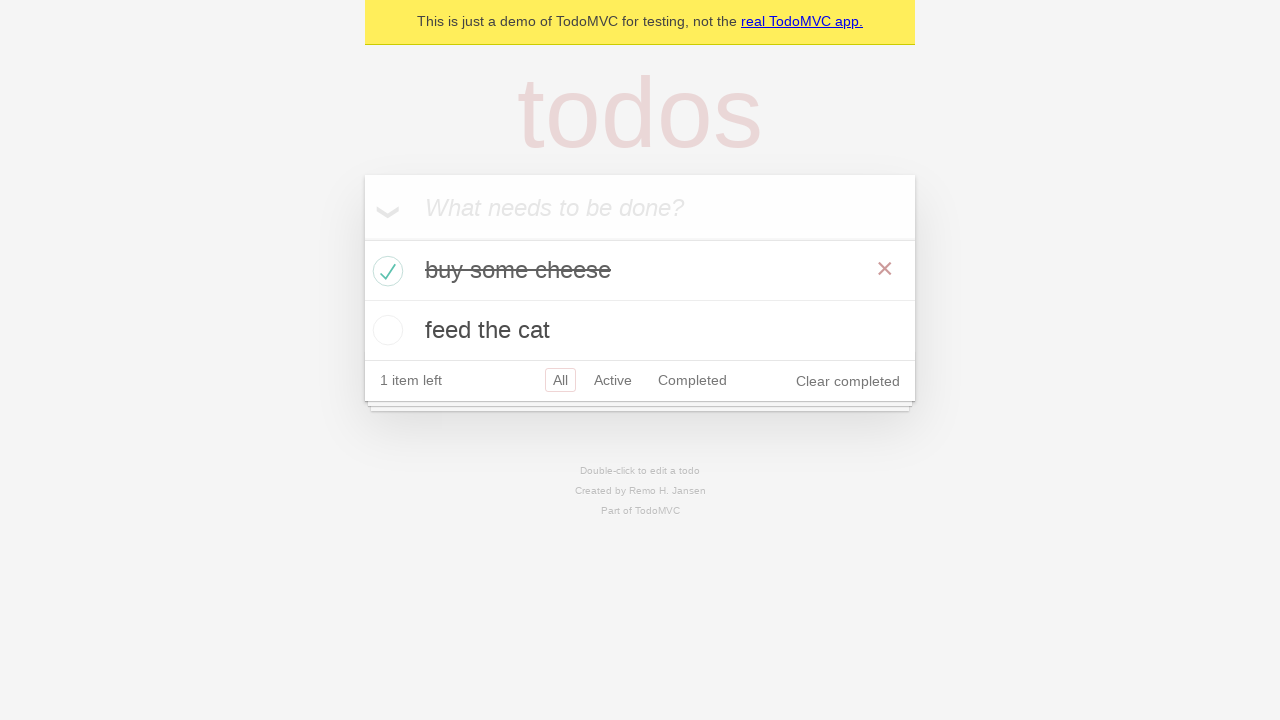

Unchecked the first todo item to mark as incomplete at (385, 271) on internal:testid=[data-testid="todo-item"s] >> nth=0 >> internal:role=checkbox
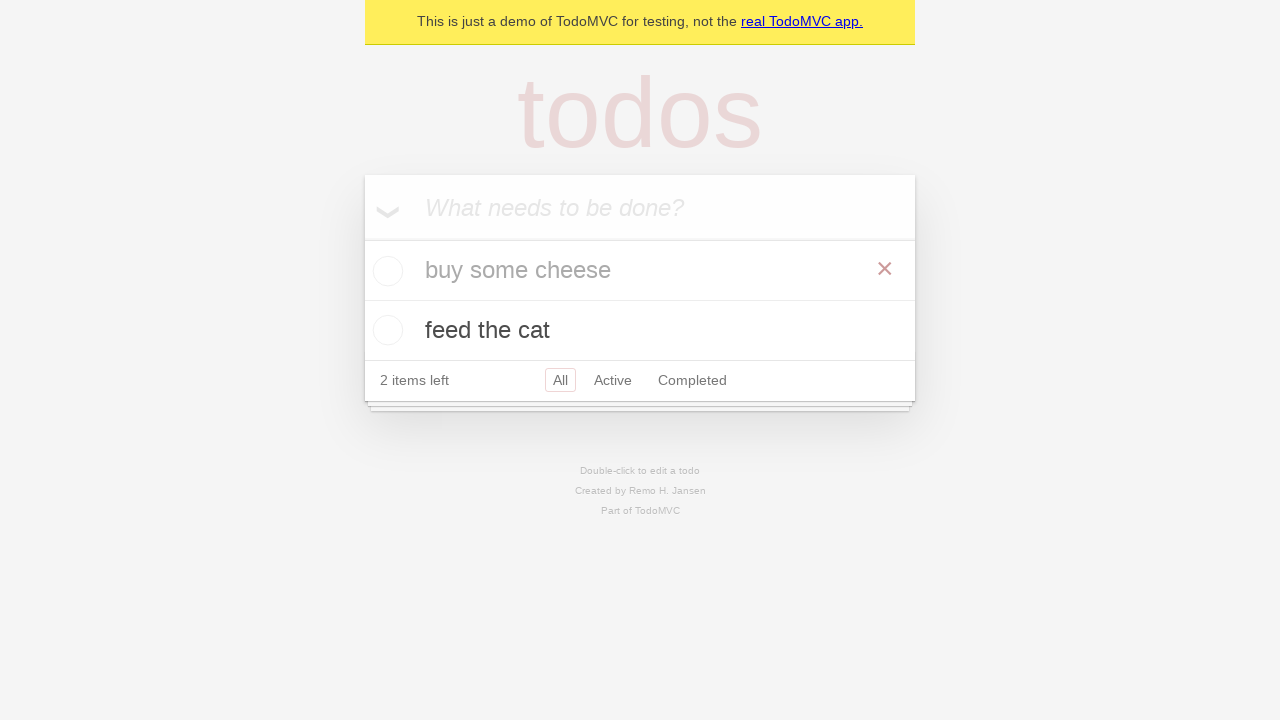

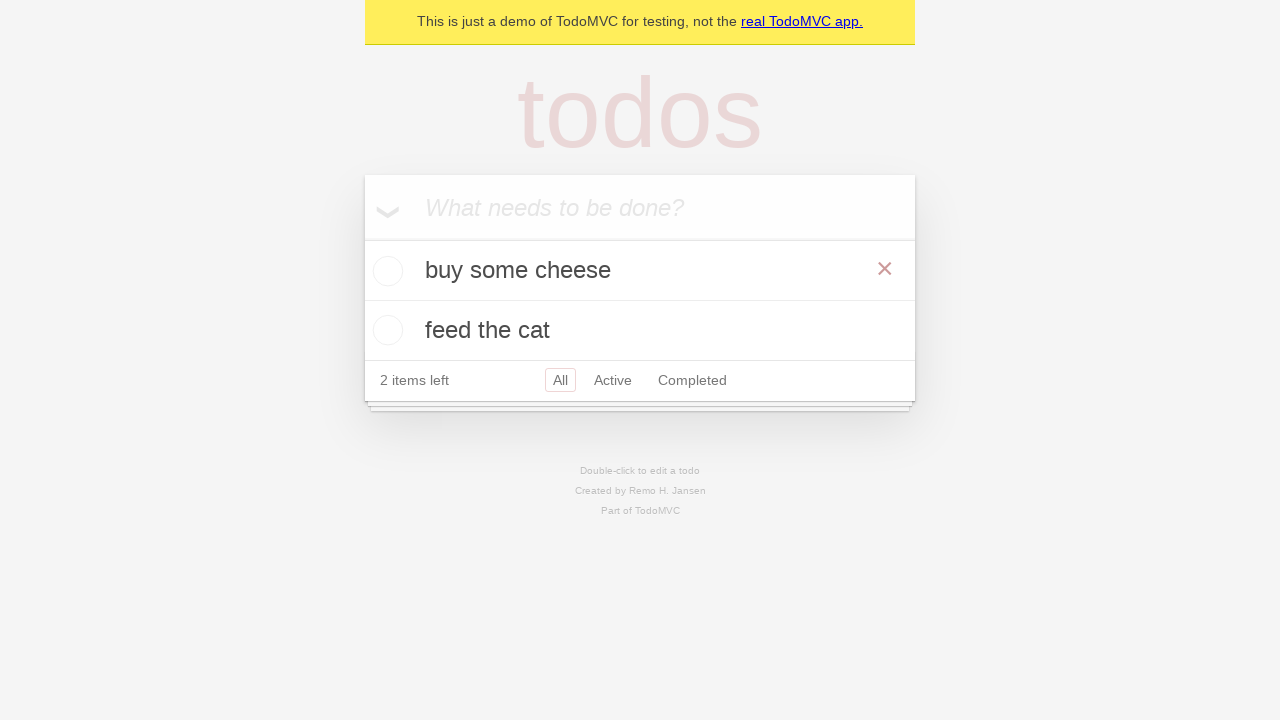